Tests adding a product to cart by opening it in a new tab, adding it to cart, and verifying it appears in the cart page

Starting URL: https://www.demoblaze.com/index.html

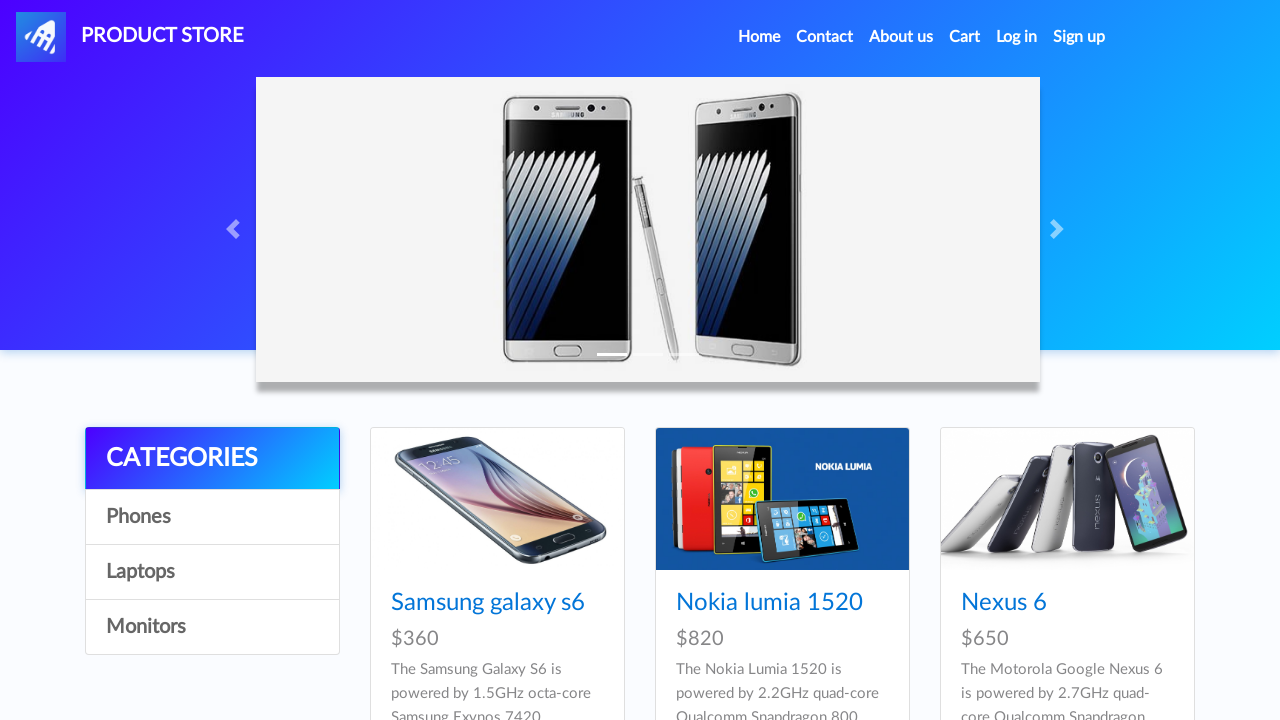

Retrieved all product links from the page
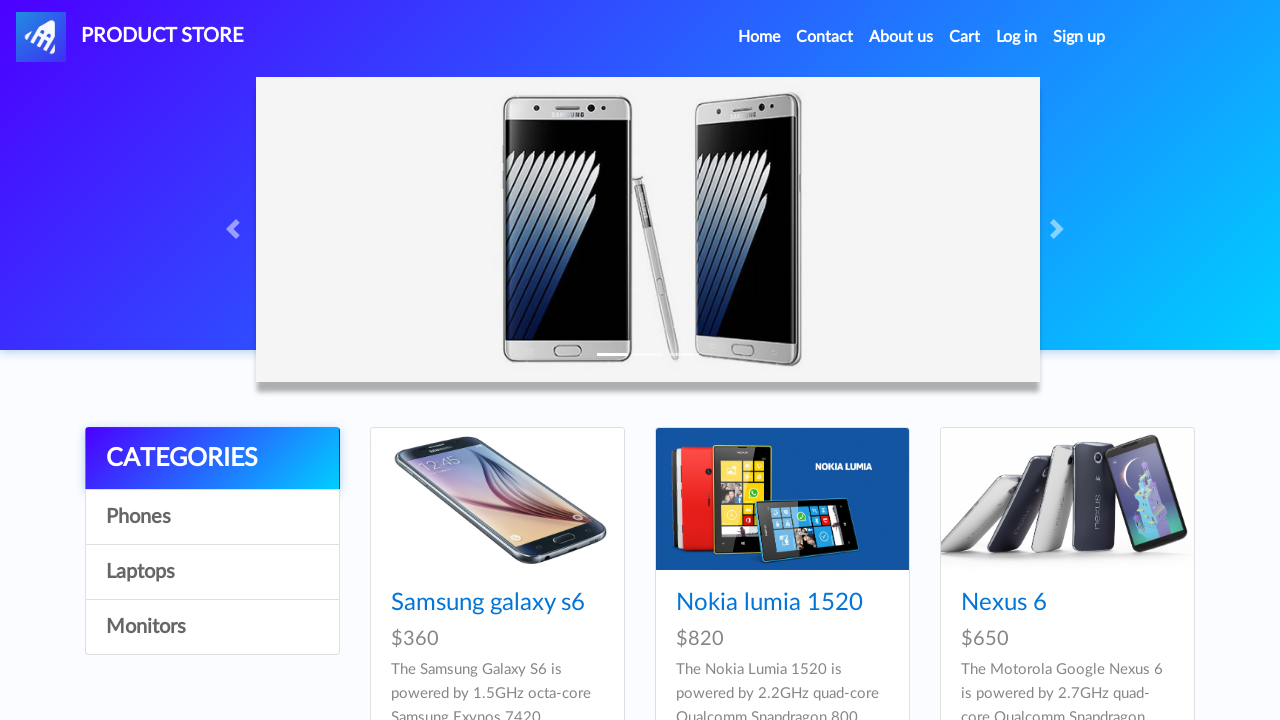

Retrieved href attribute of the 5th product
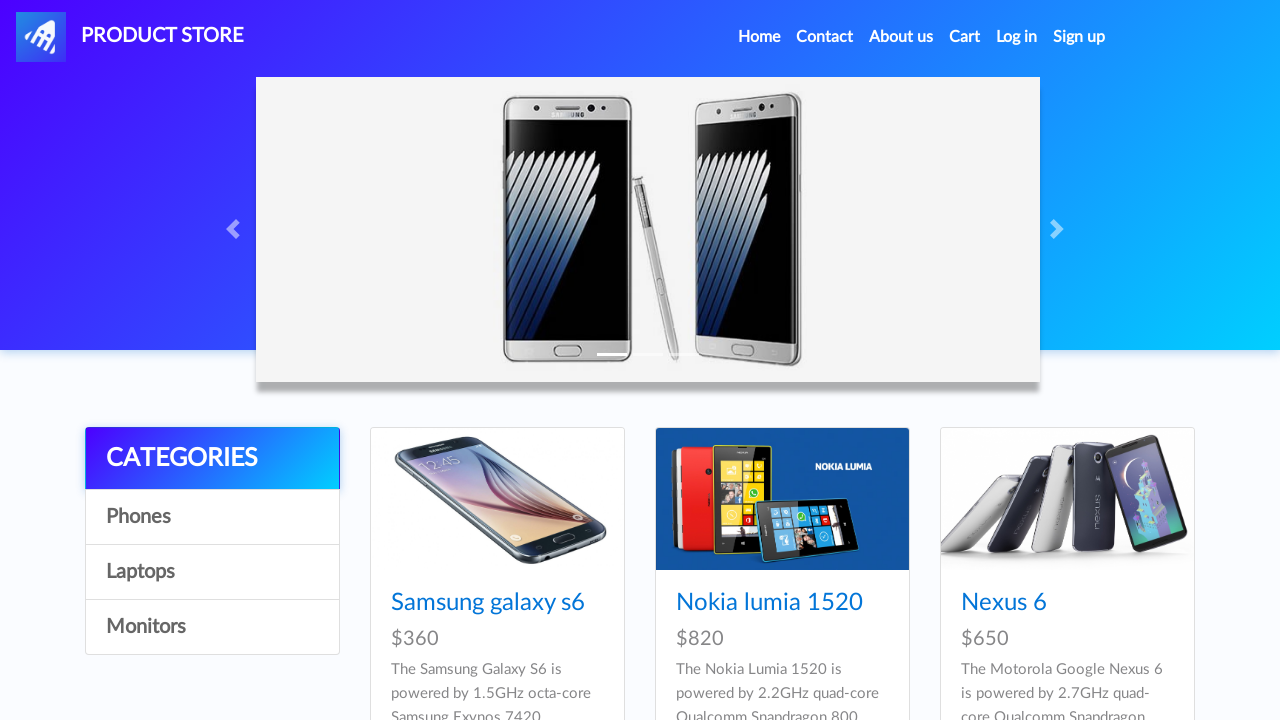

Opened a new browser tab
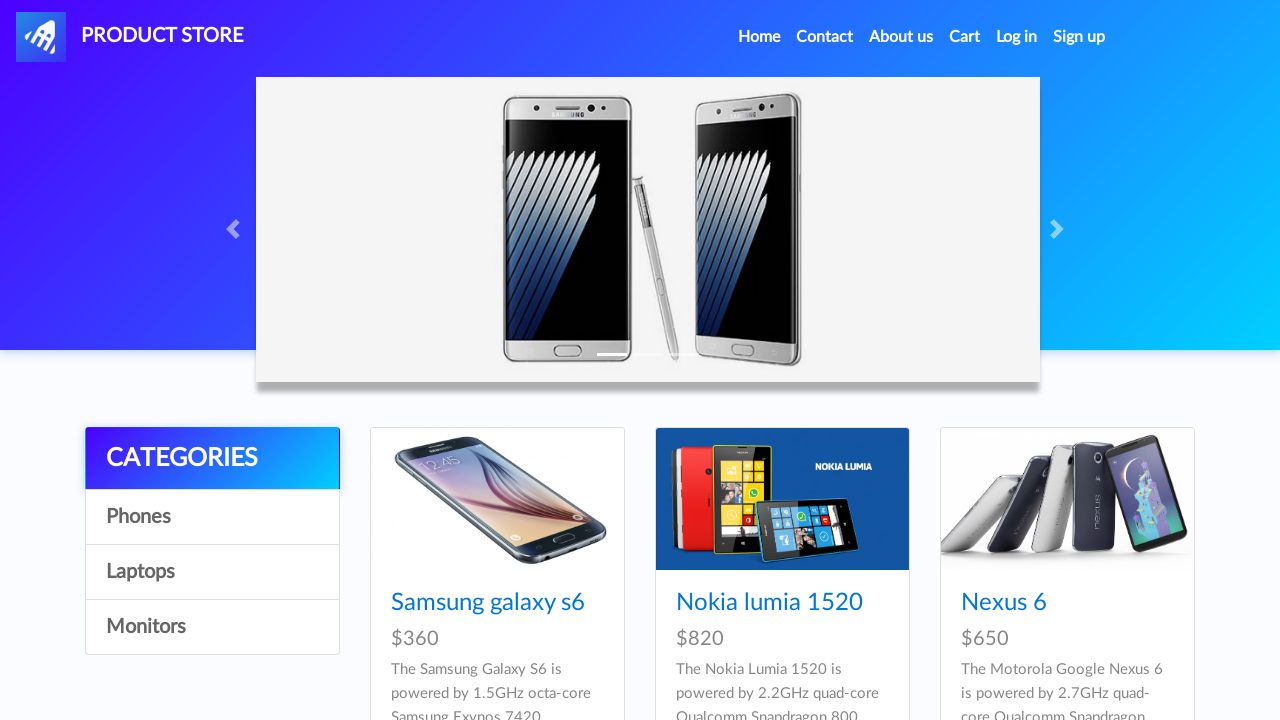

Navigated to the 5th product page in the new tab
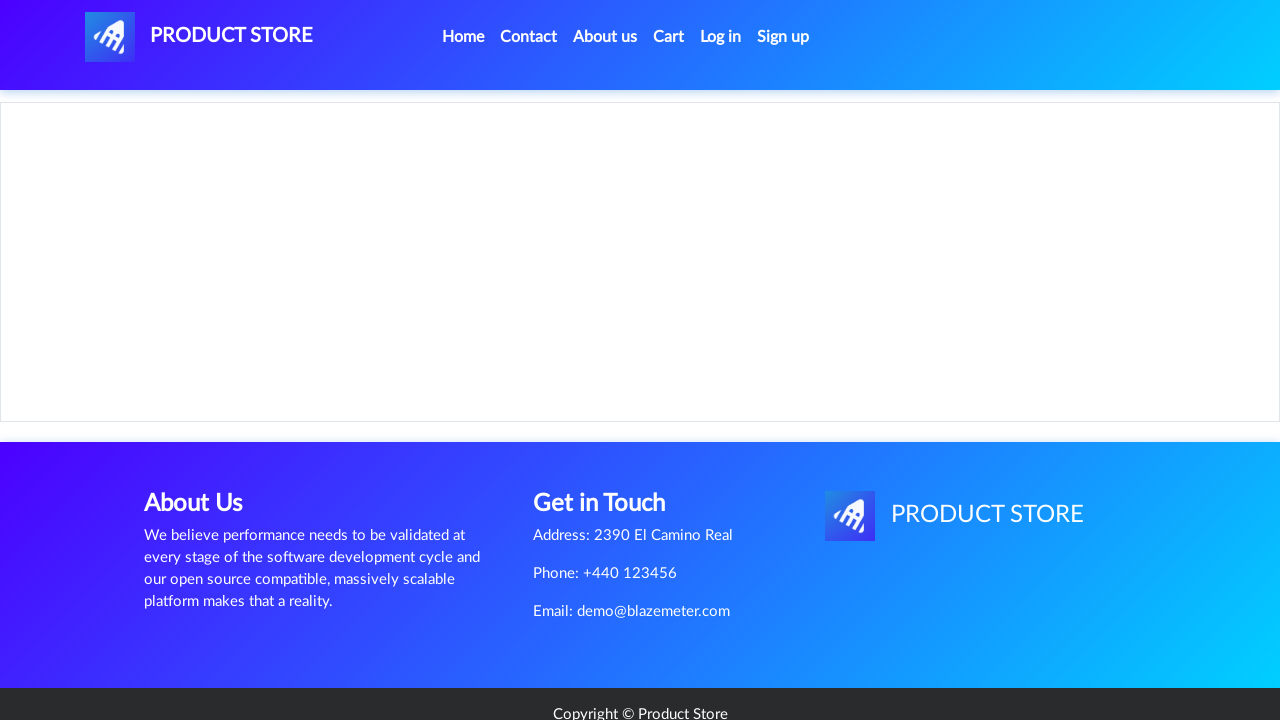

Clicked the 'Add to cart' button at (610, 440) on xpath=//*[@id="tbodyid"]/div[2]/div/a
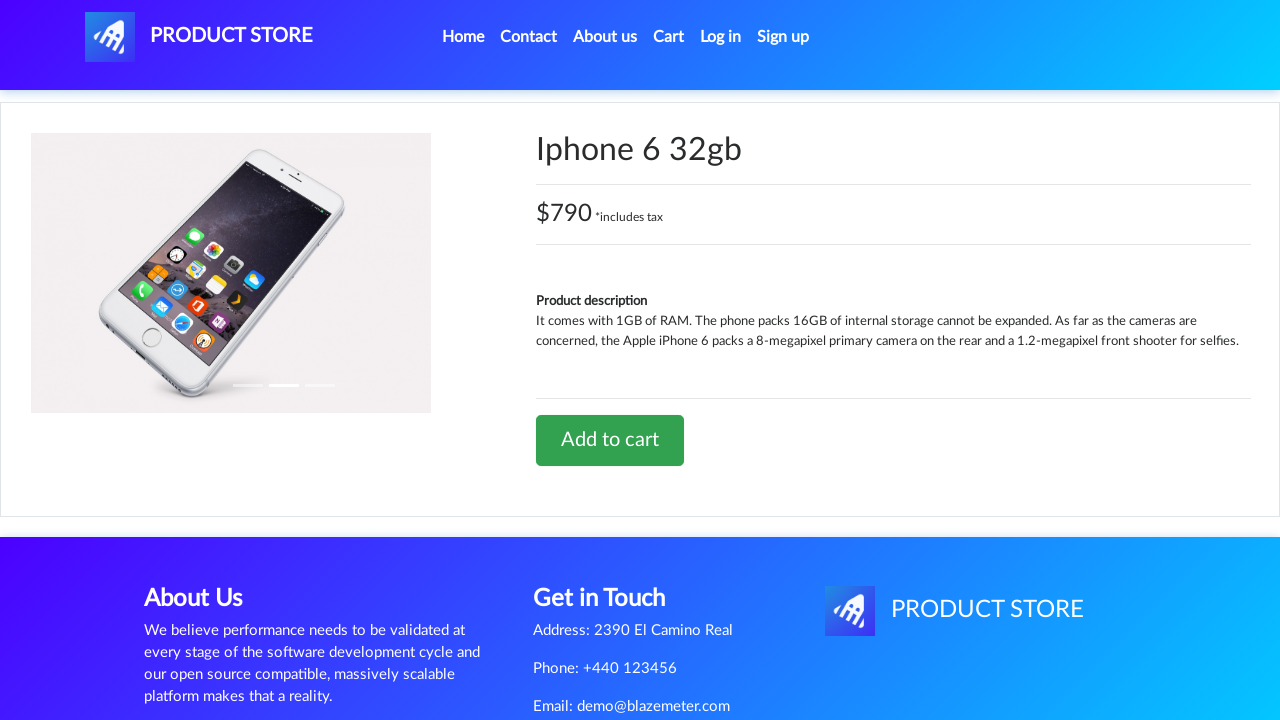

Set up alert dialog handler to accept dialogs
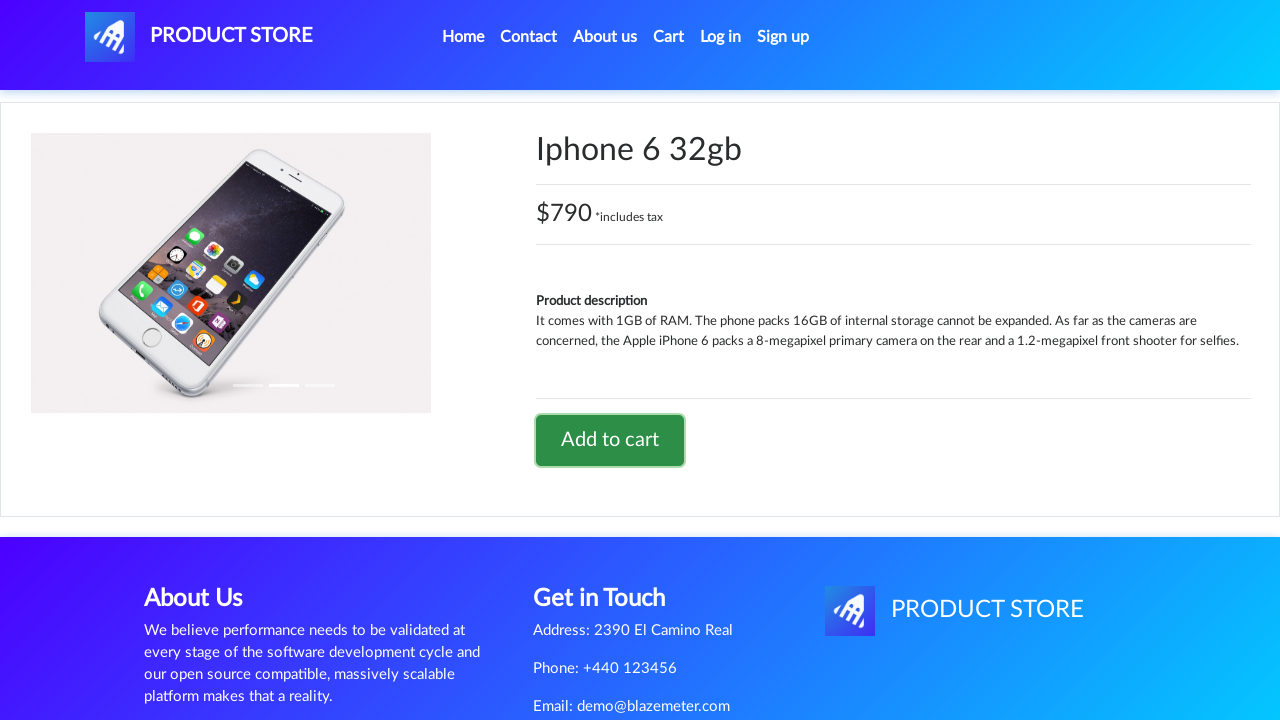

Closed the product tab
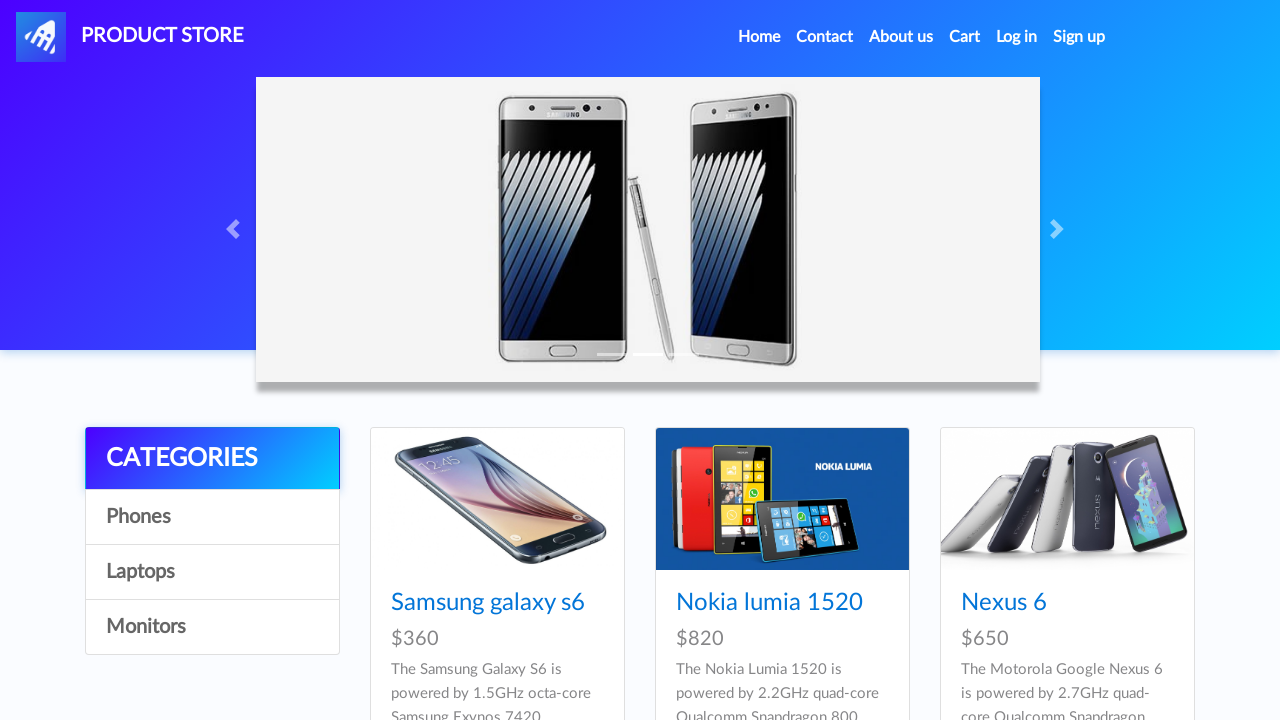

Clicked the Cart link in the main page at (965, 37) on #cartur
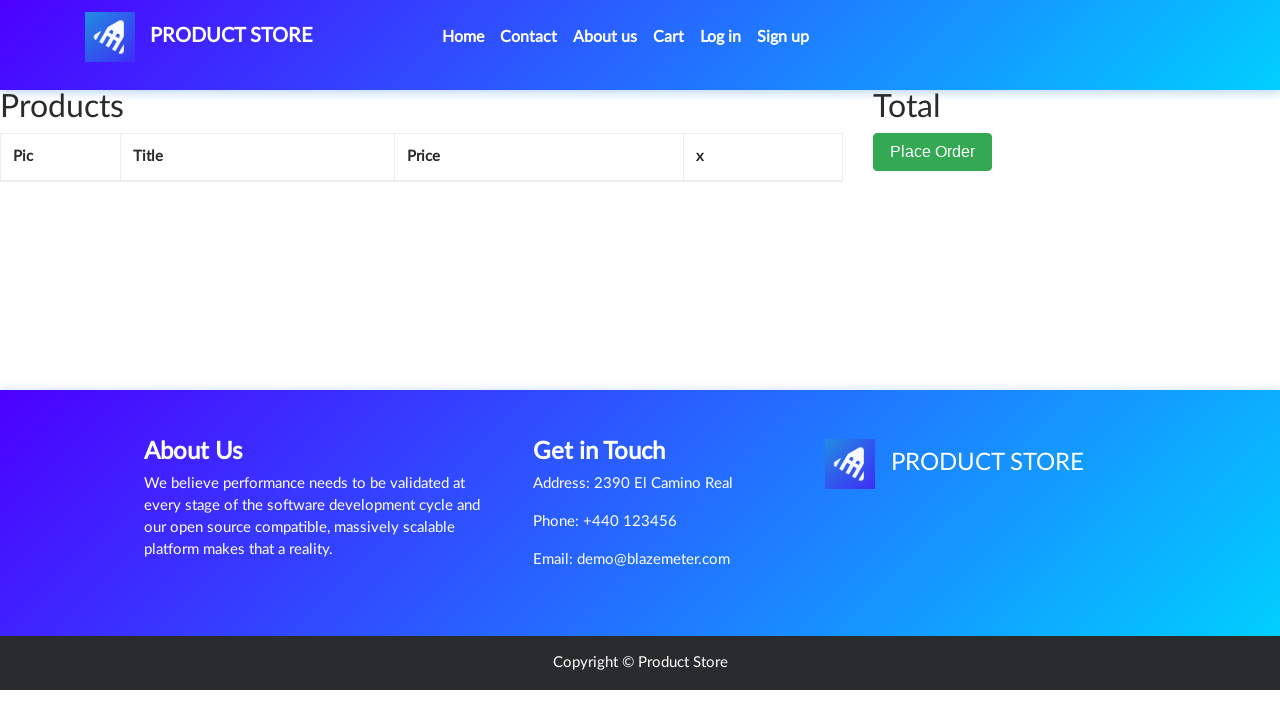

Cart page loaded and product verified in cart
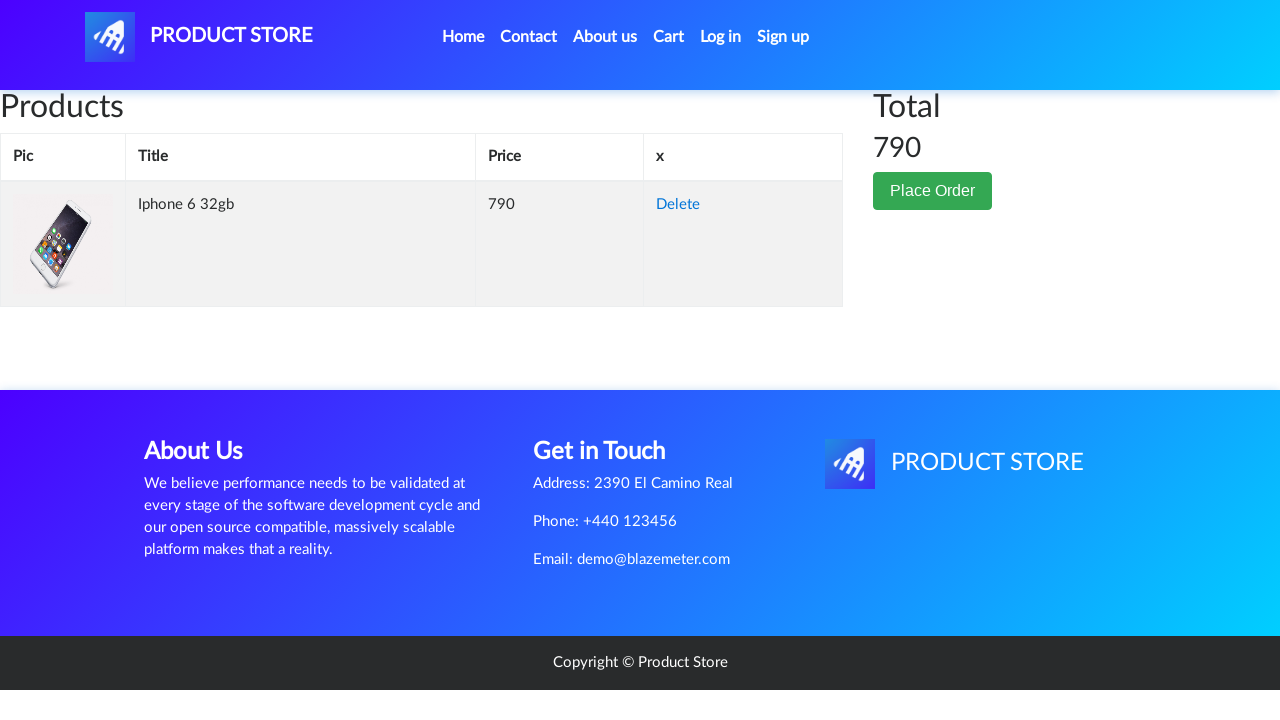

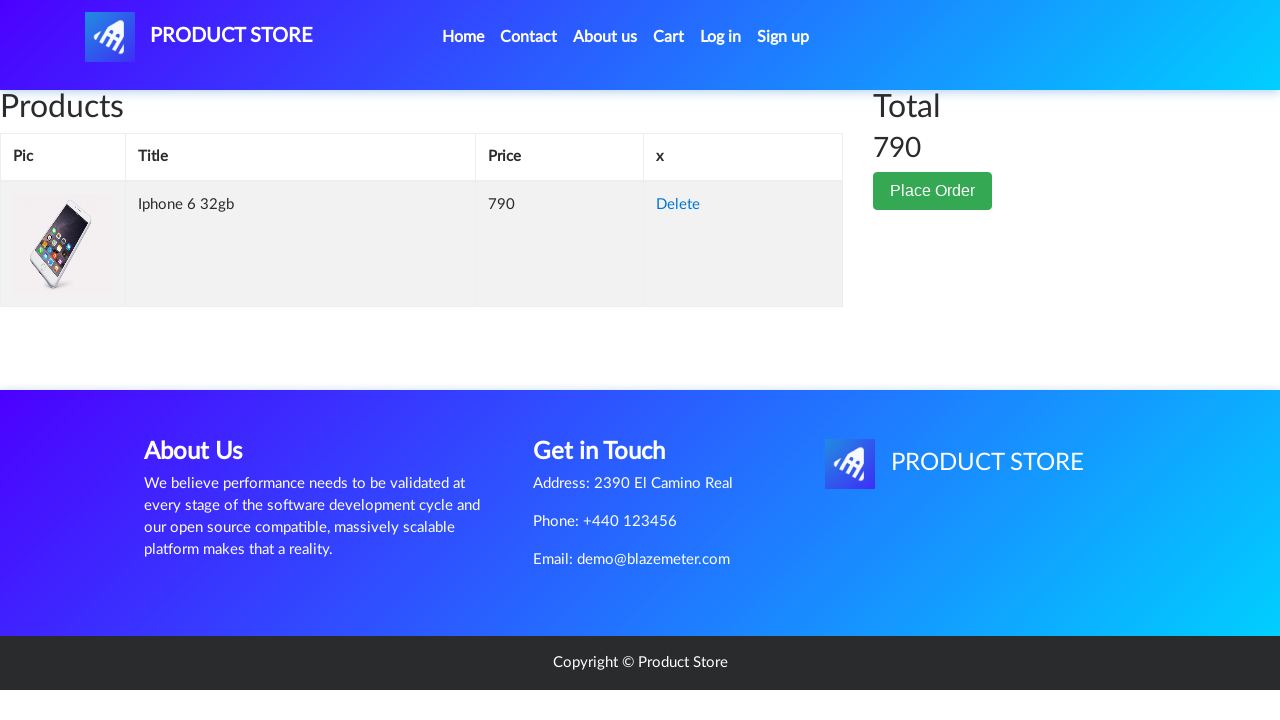